Tests the News menu by clicking on it and verifying that the news page content loads correctly

Starting URL: https://creaphoto.su/

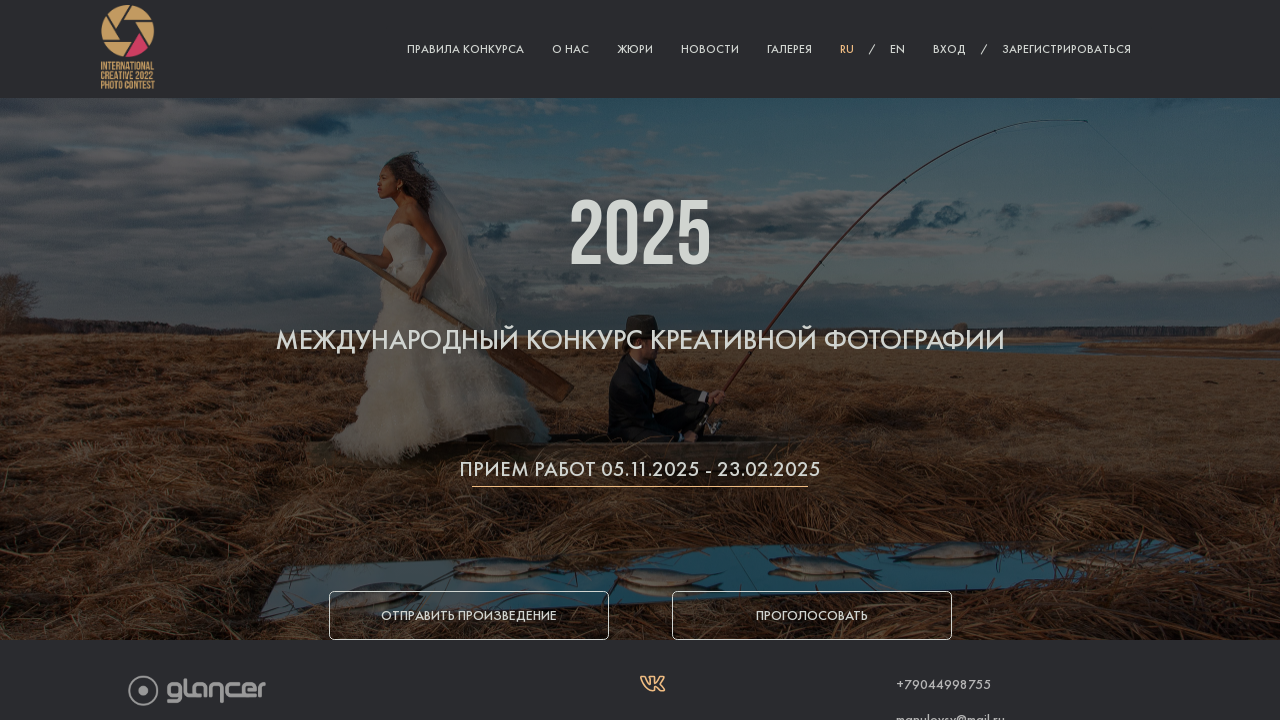

Clicked on News menu item at (710, 49) on xpath=//span[@class='p-menuitem-text' and text()='Новости']
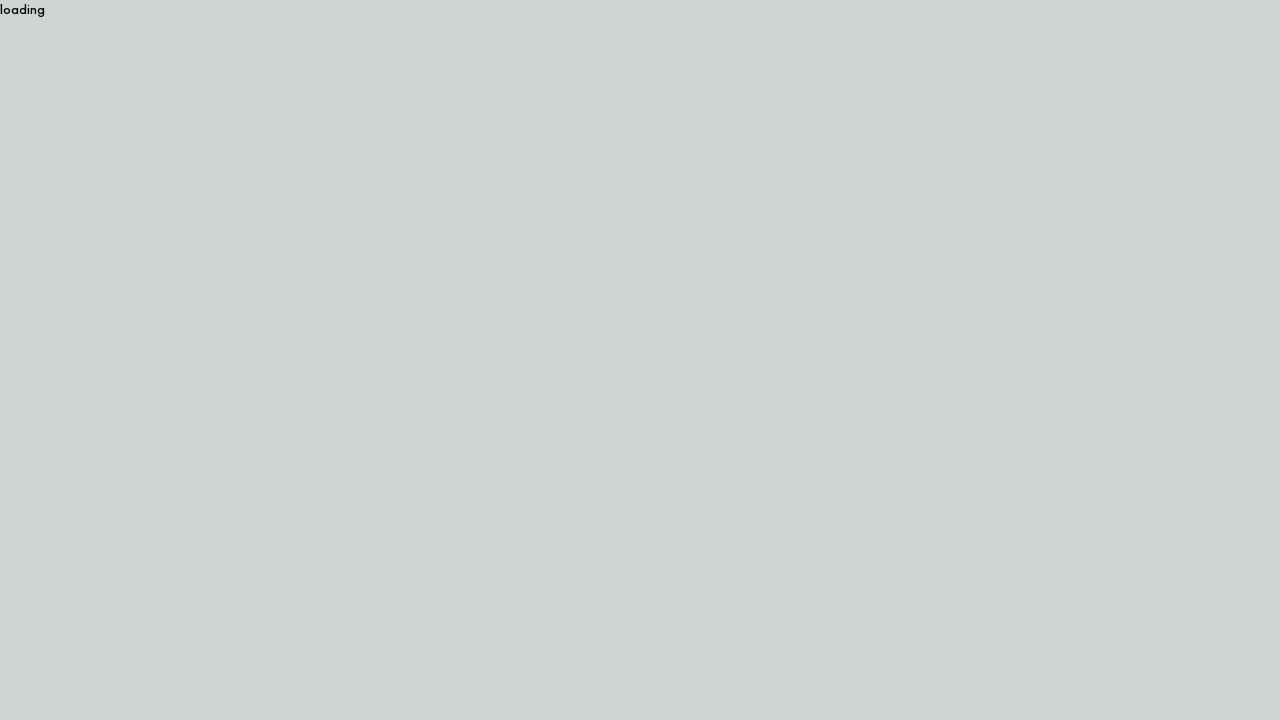

News page content loaded and verified - news contest heading is visible
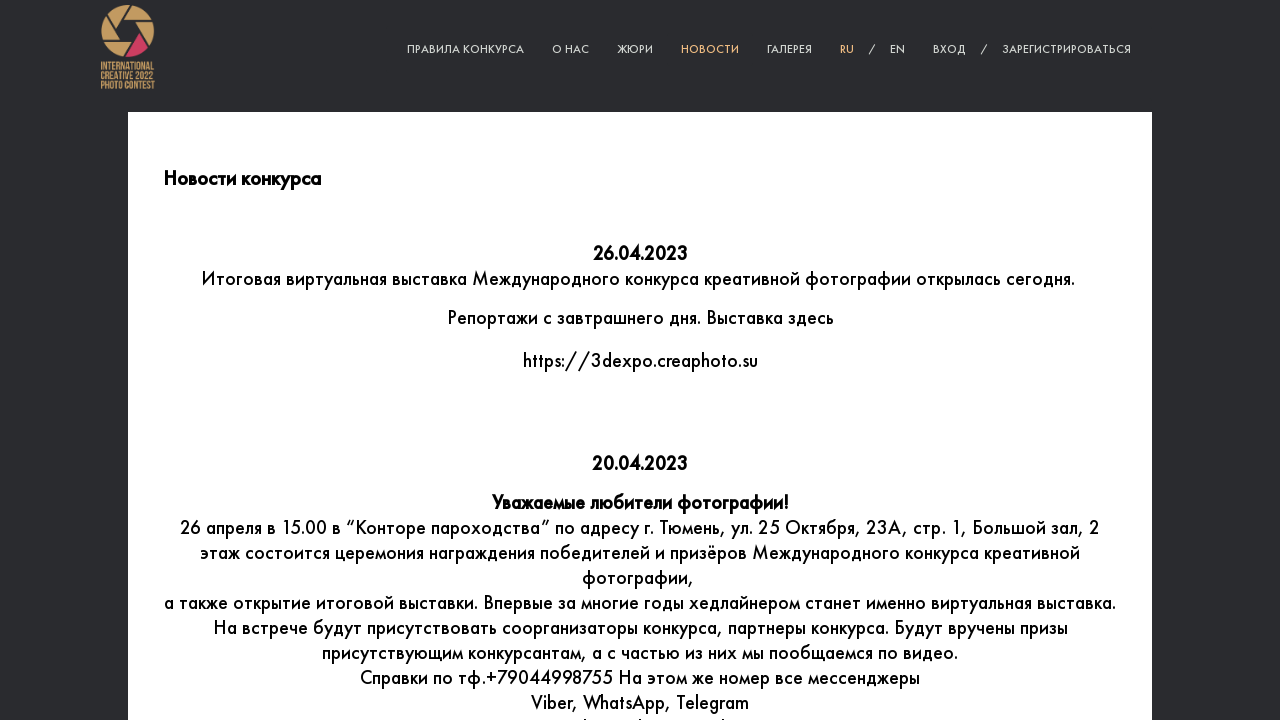

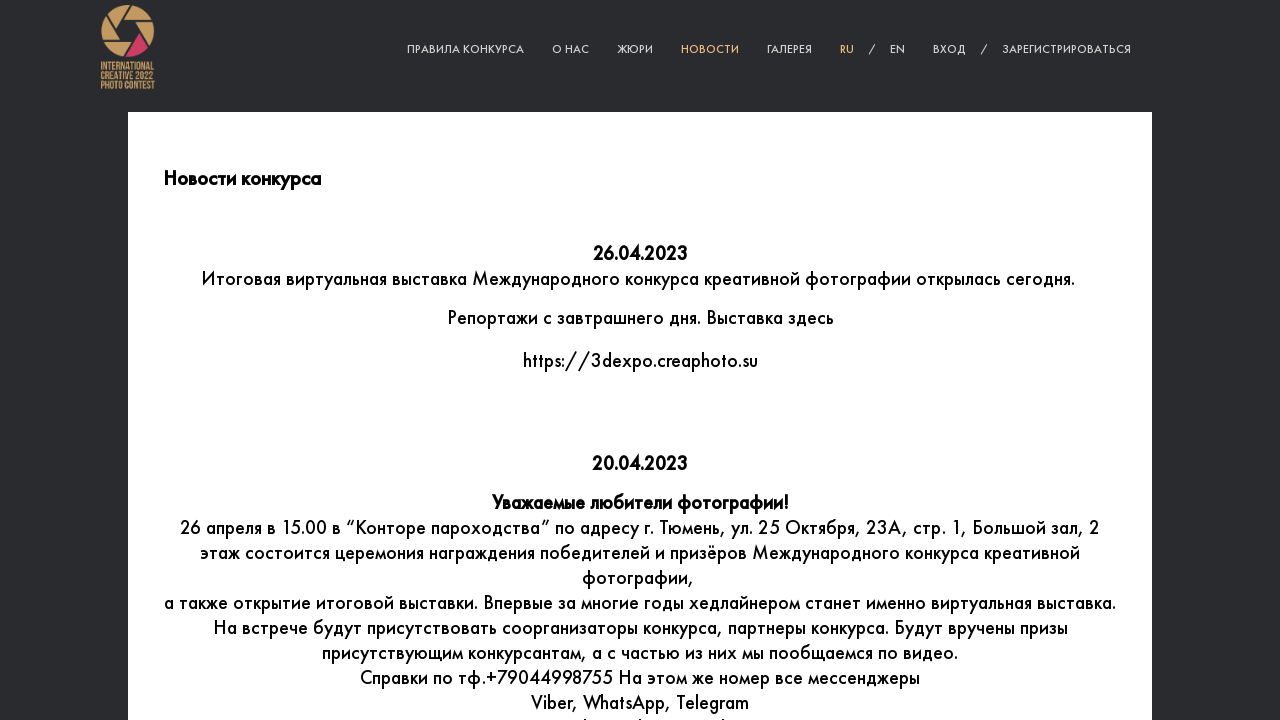